Tests clicking a blue primary button multiple times, accepting the resulting alert dialog, and refreshing the page after each click cycle on the UI Testing Playground.

Starting URL: http://uitestingplayground.com/classattr

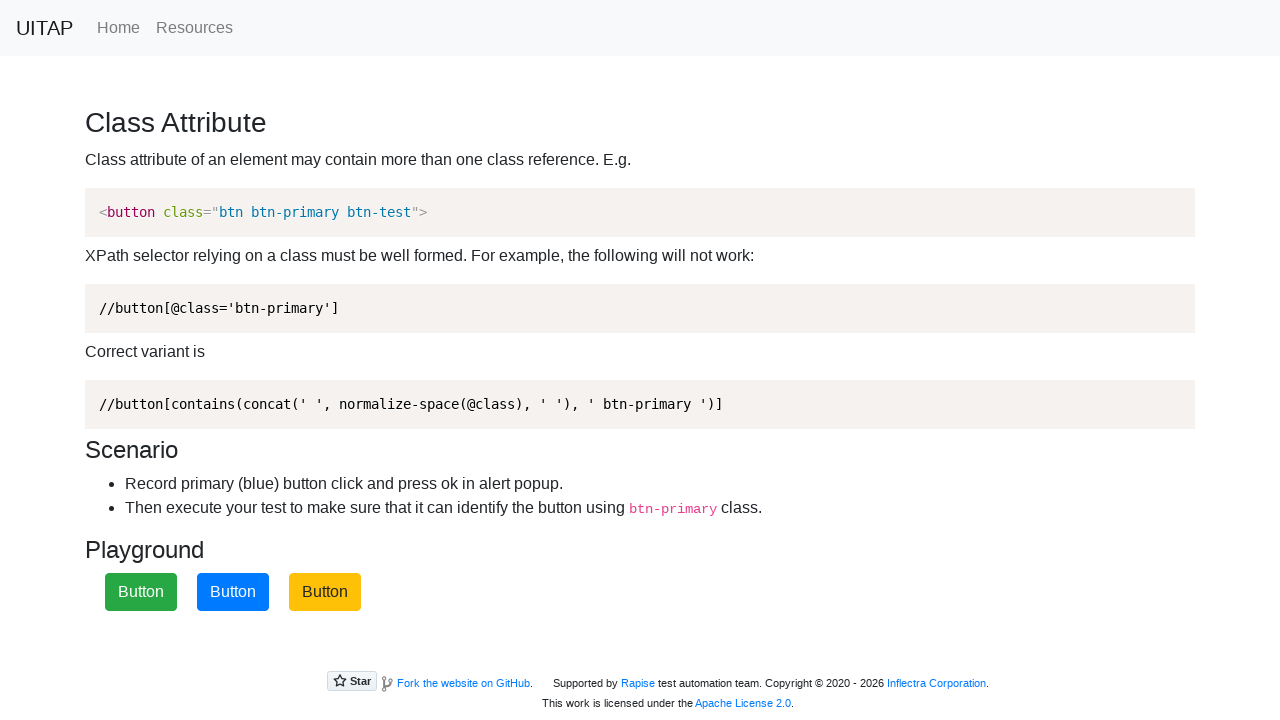

Clicked the blue primary button at (233, 592) on button.btn-primary
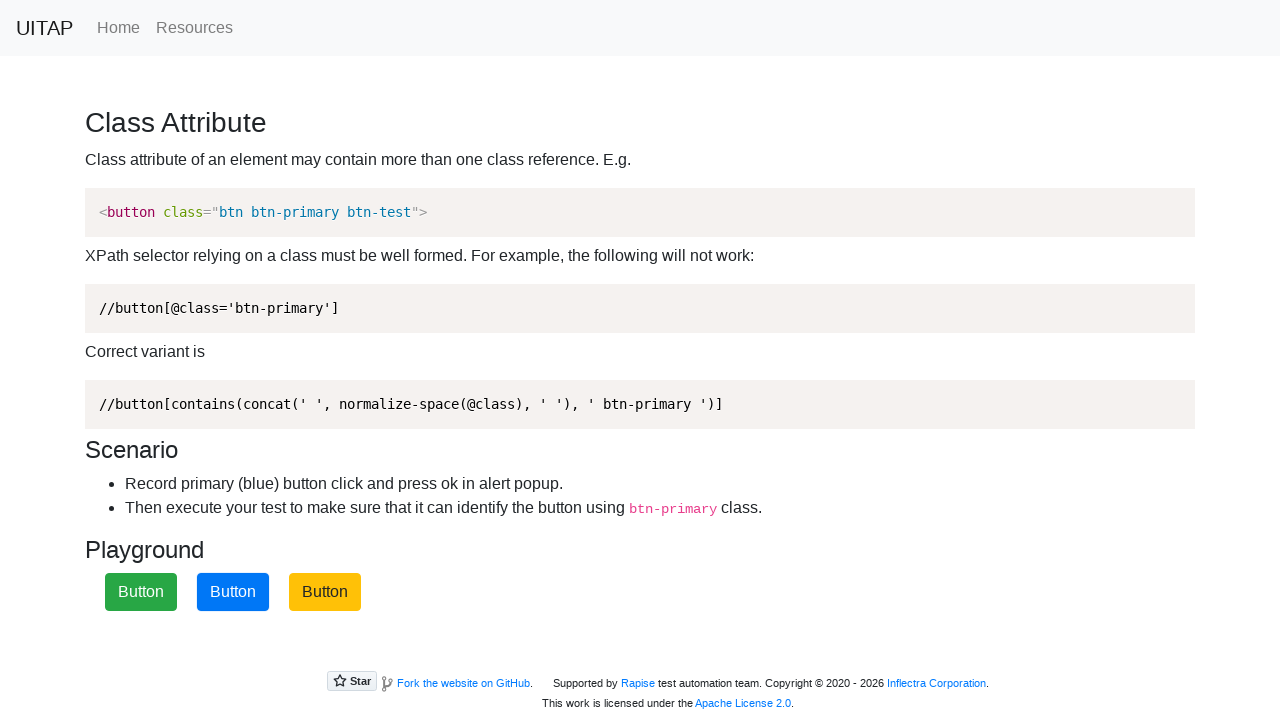

Set up alert dialog handler to accept
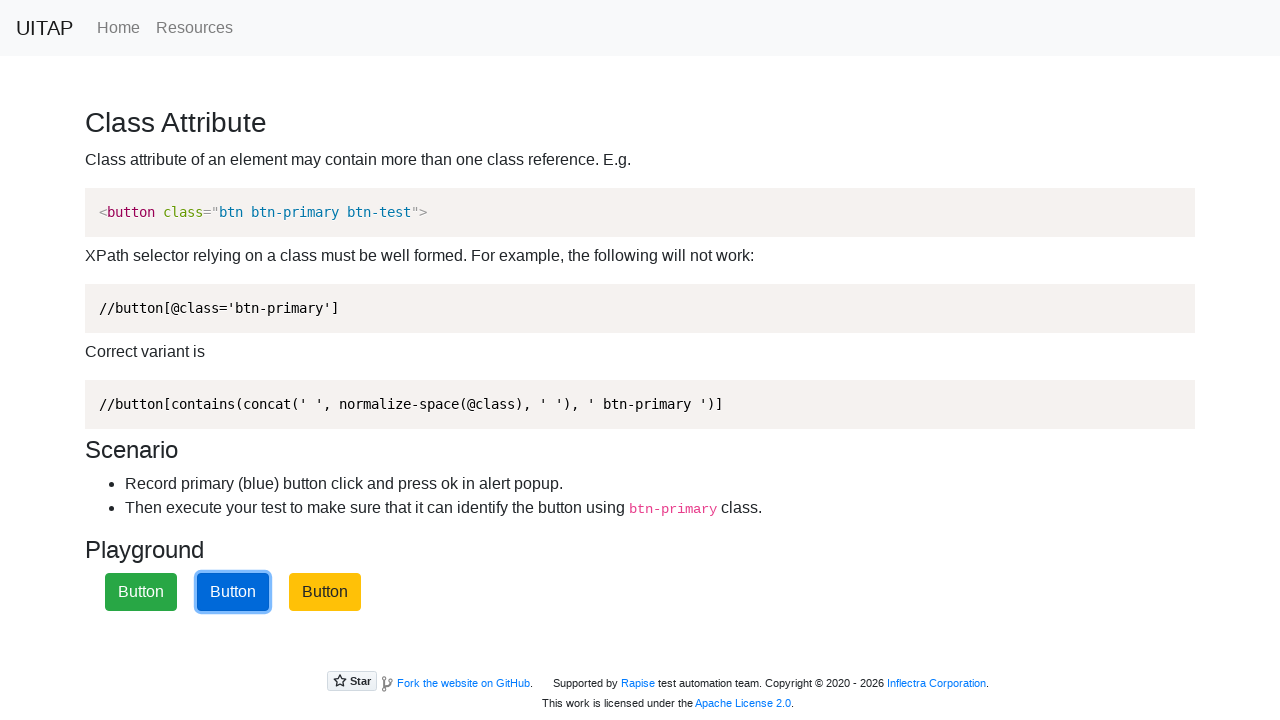

Reloaded the page
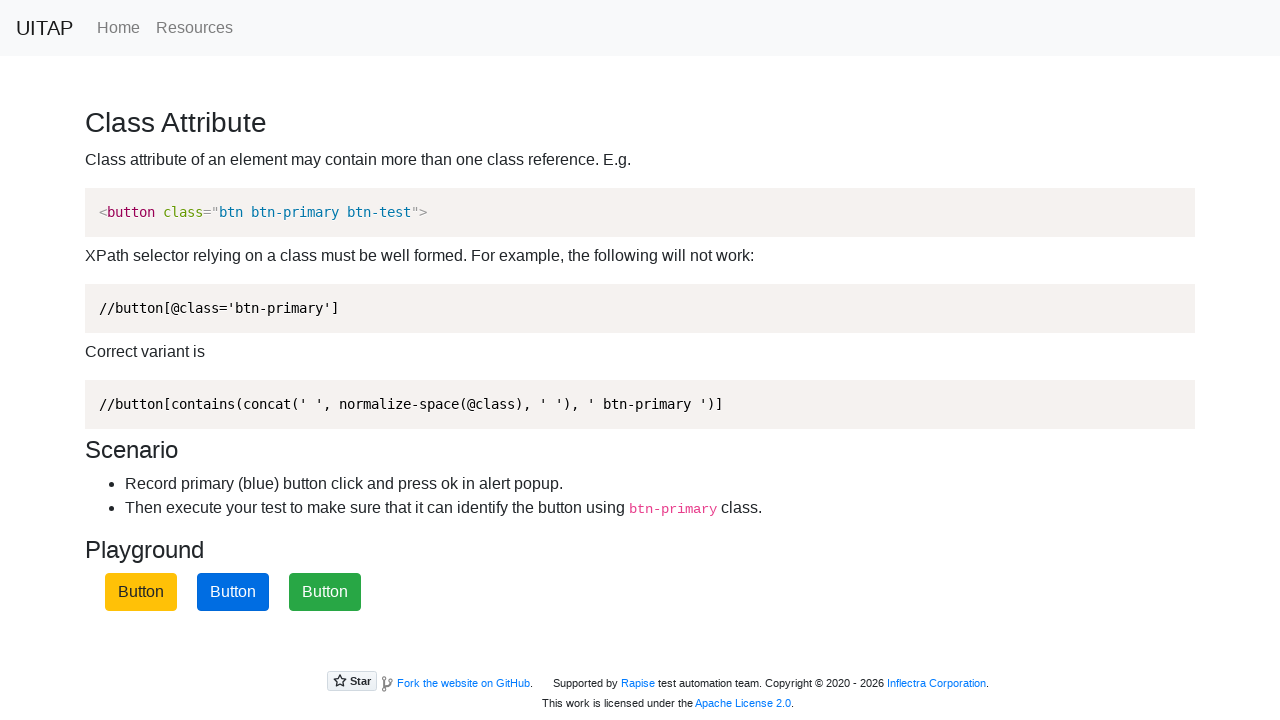

Clicked the blue primary button at (233, 592) on button.btn-primary
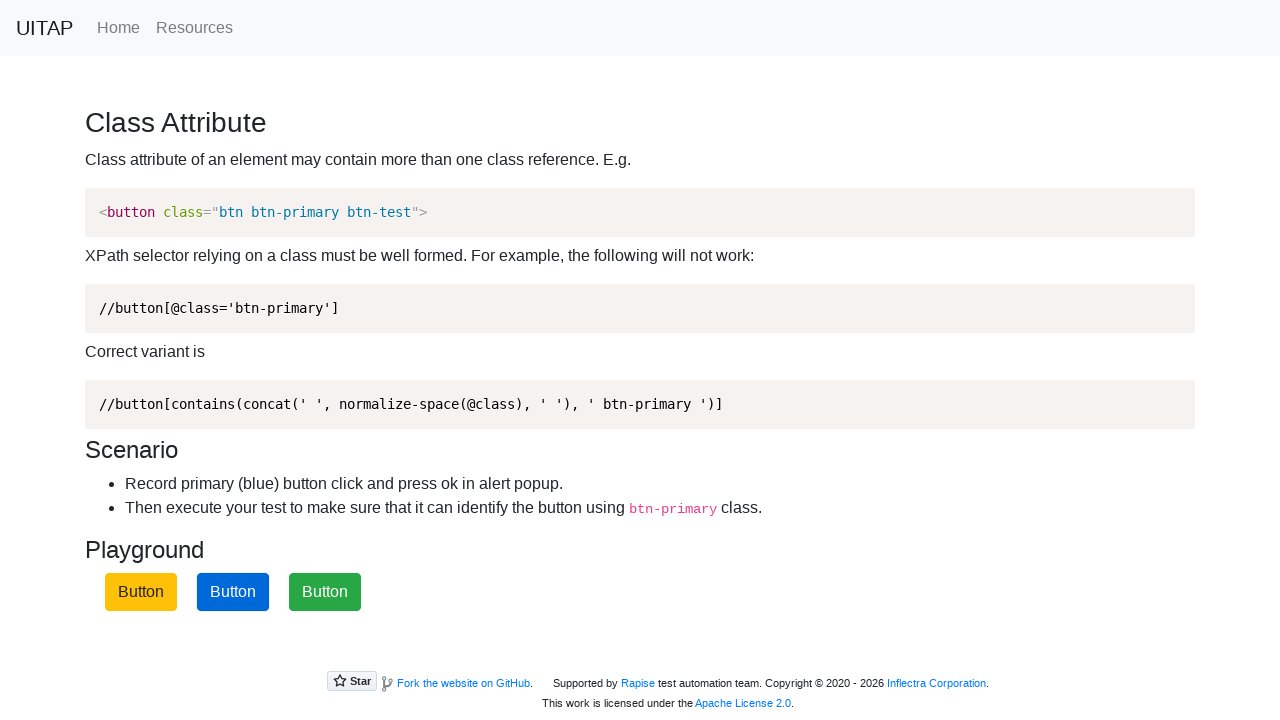

Set up alert dialog handler to accept
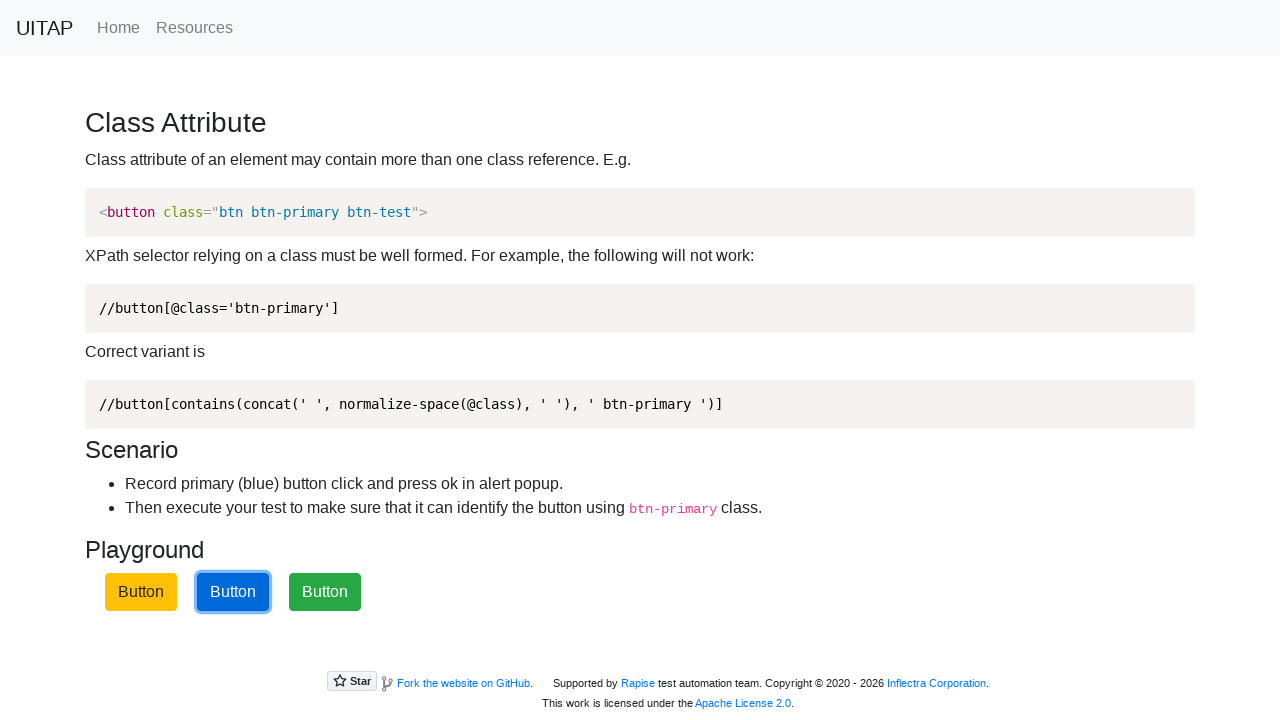

Reloaded the page
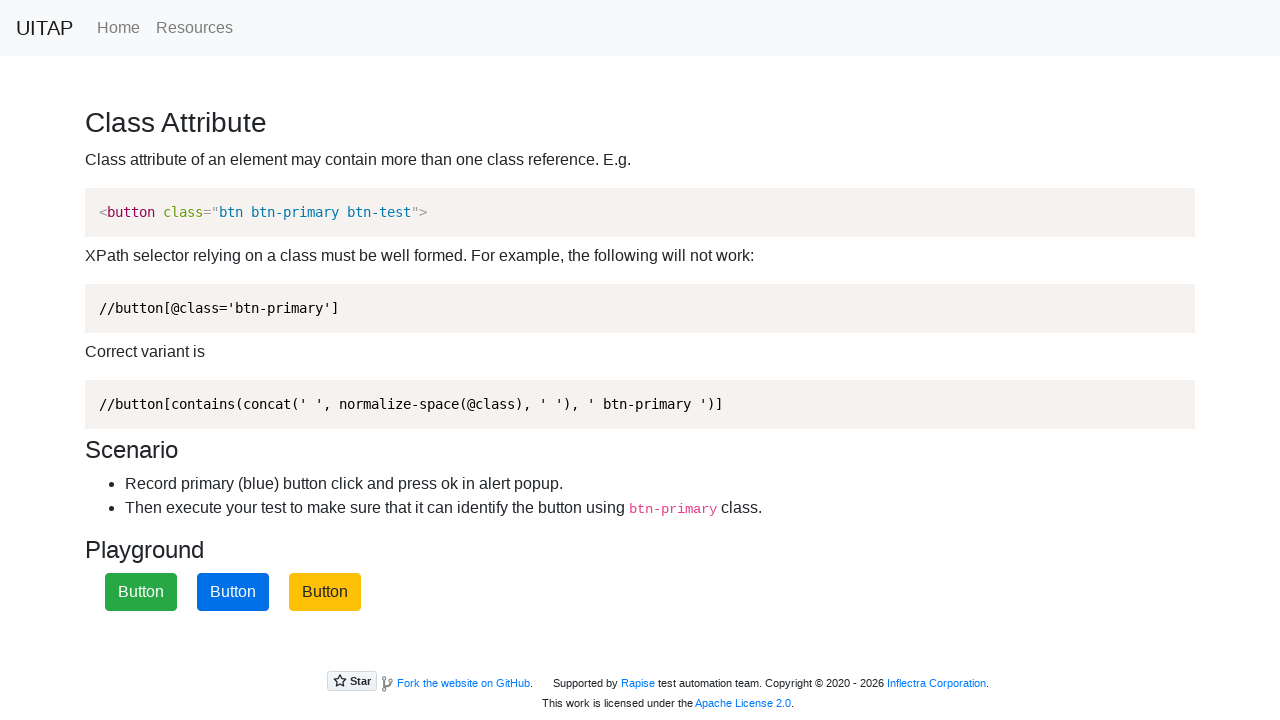

Clicked the blue primary button at (233, 592) on button.btn-primary
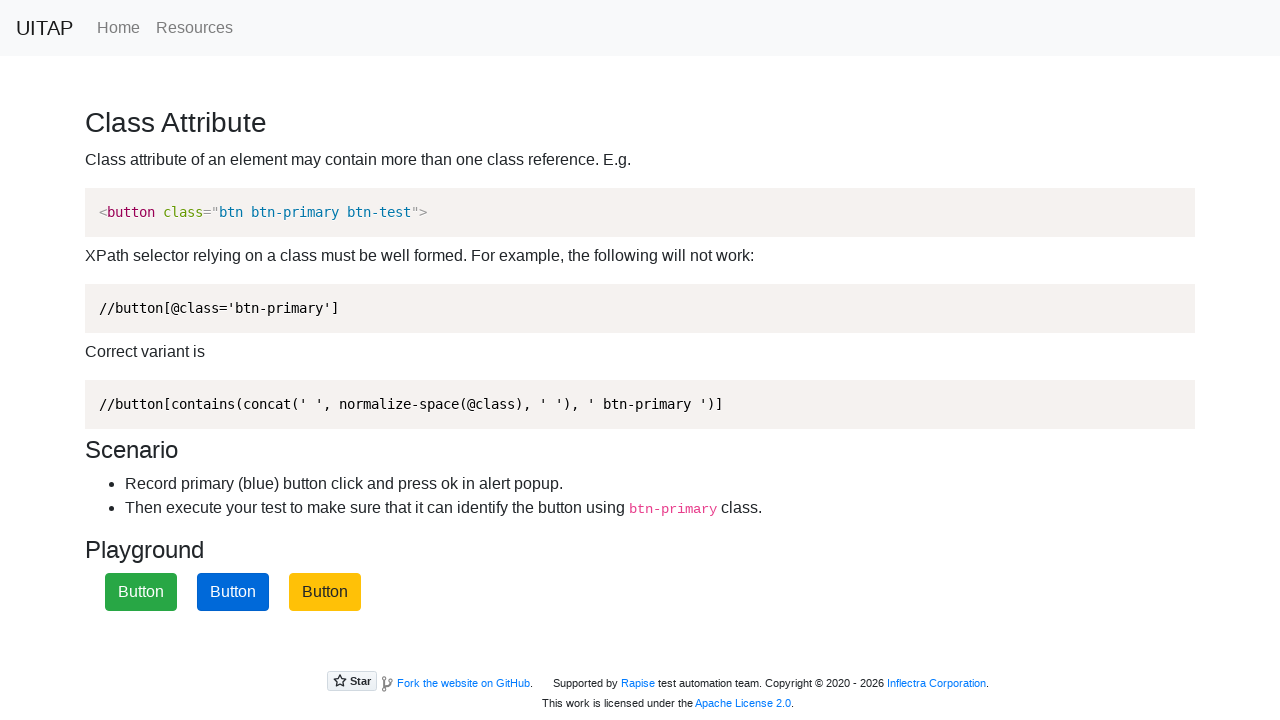

Set up alert dialog handler to accept
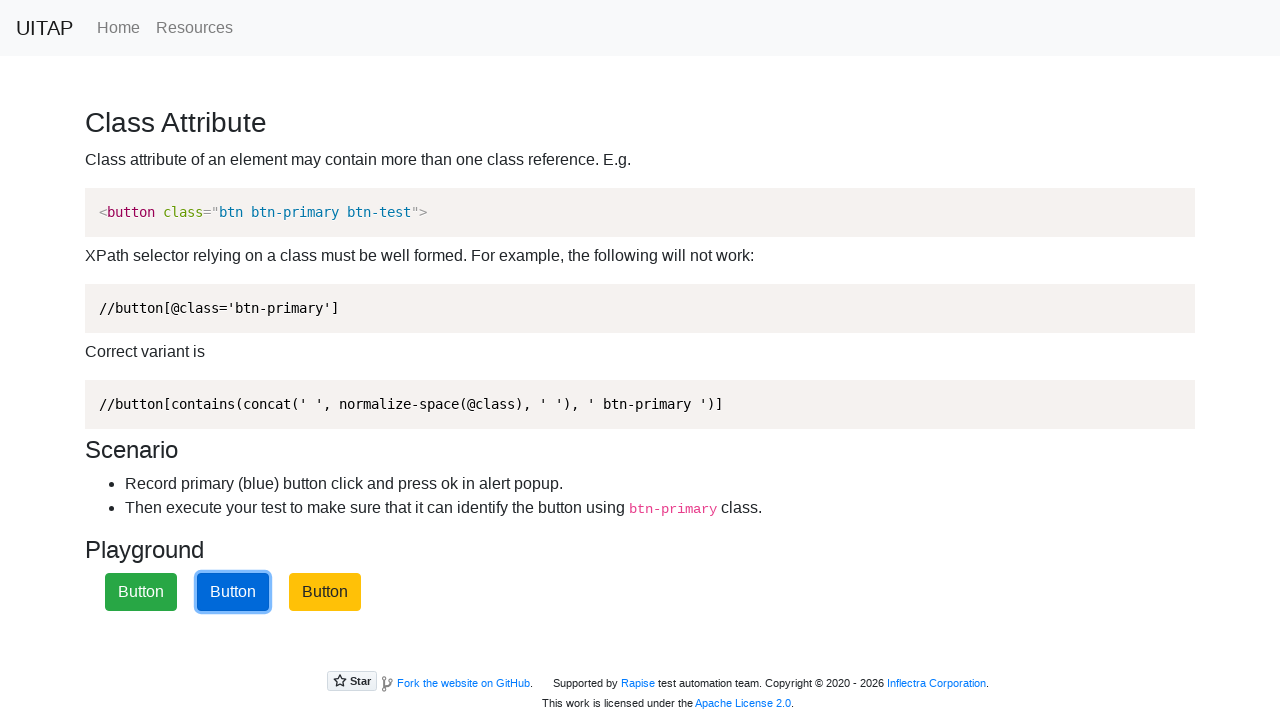

Reloaded the page
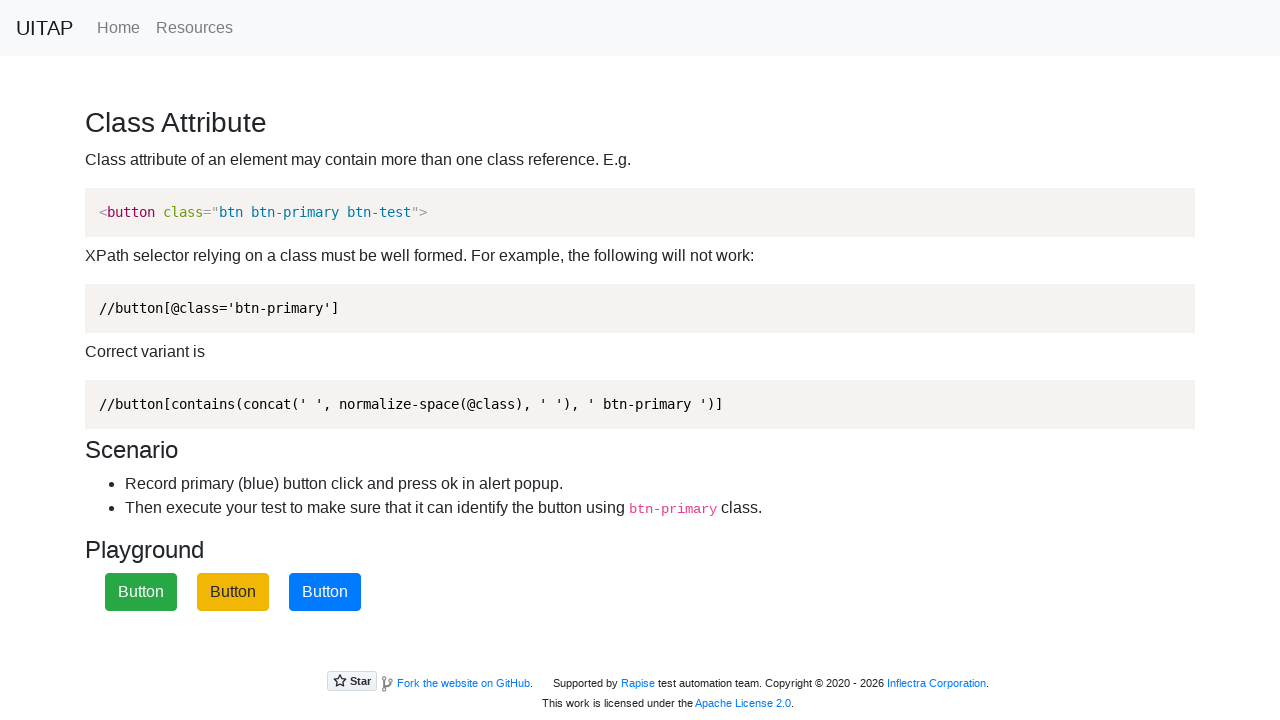

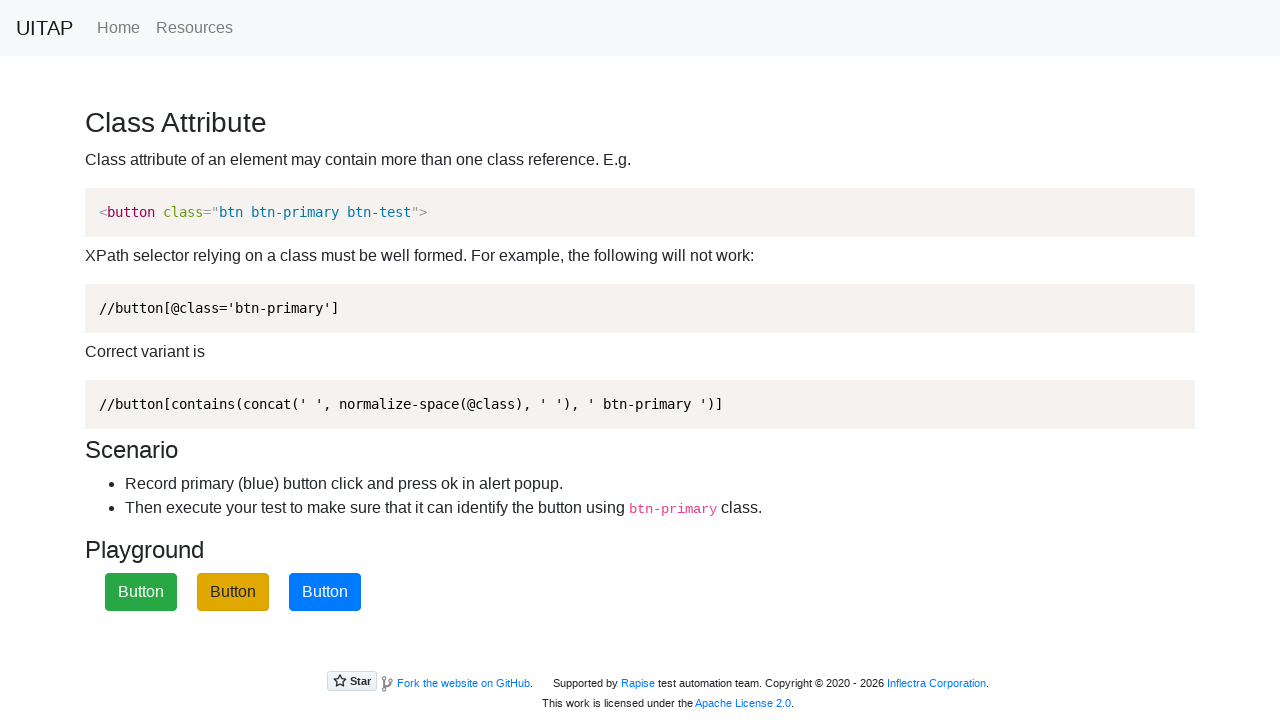